Fills out a registration form with first name, last name, and email fields, then submits

Starting URL: http://suninjuly.github.io/registration1.html

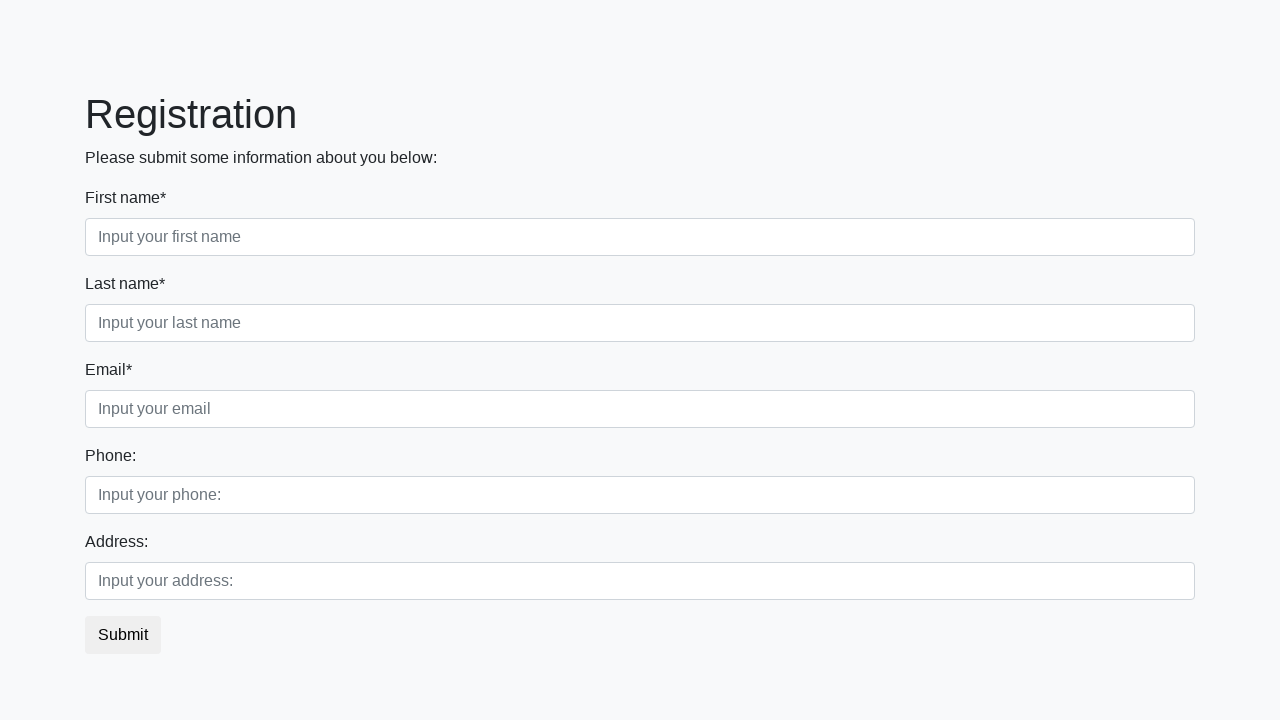

Filled first name field with 'JohnTest' on body > div > form > div.first_block > div.form-group.first_class > input
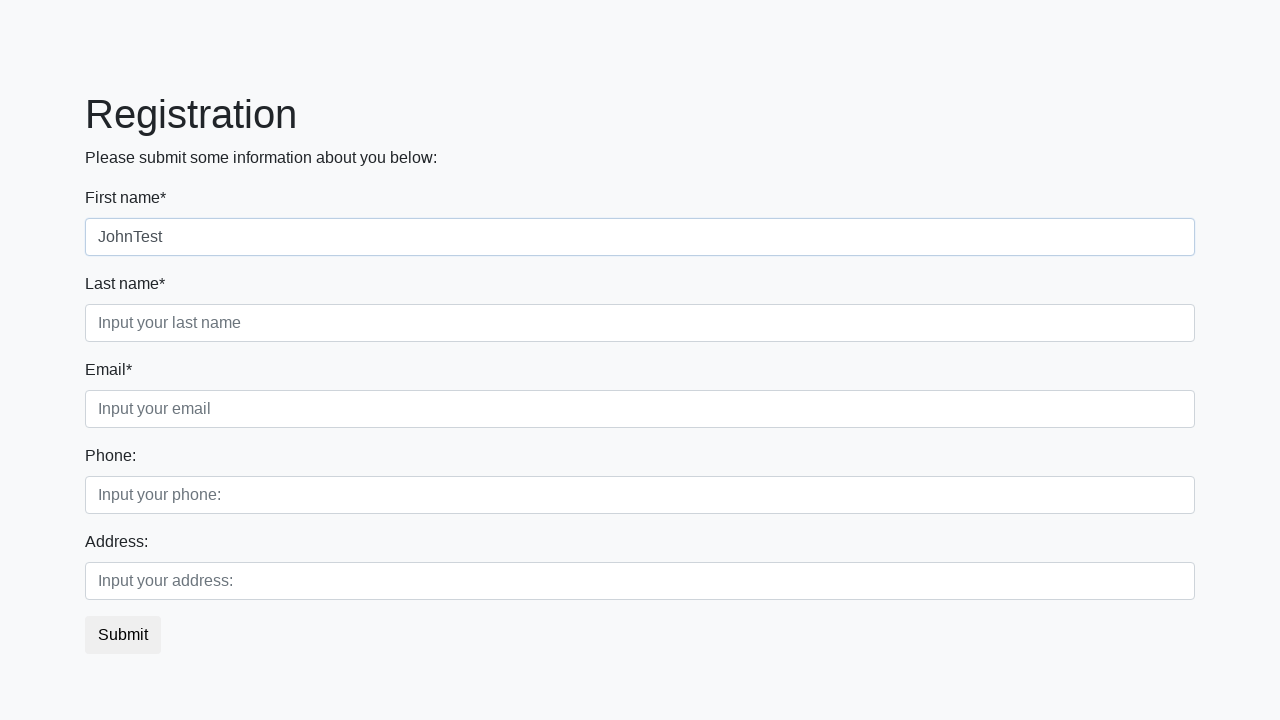

Filled email field with 'johntest@example.com' on body > div > form > div.first_block > div.form-group.third_class > input
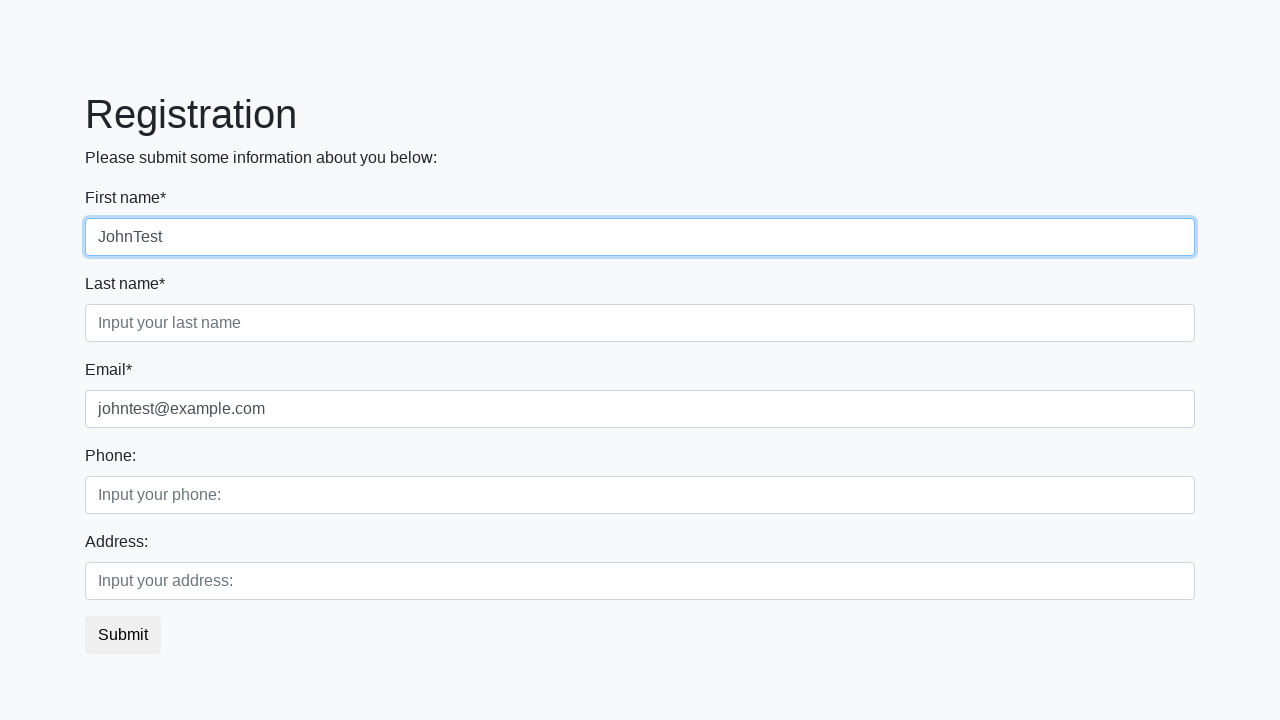

Filled last name field with 'Smithson' on body > div > form > div.first_block > div.form-group.second_class > input
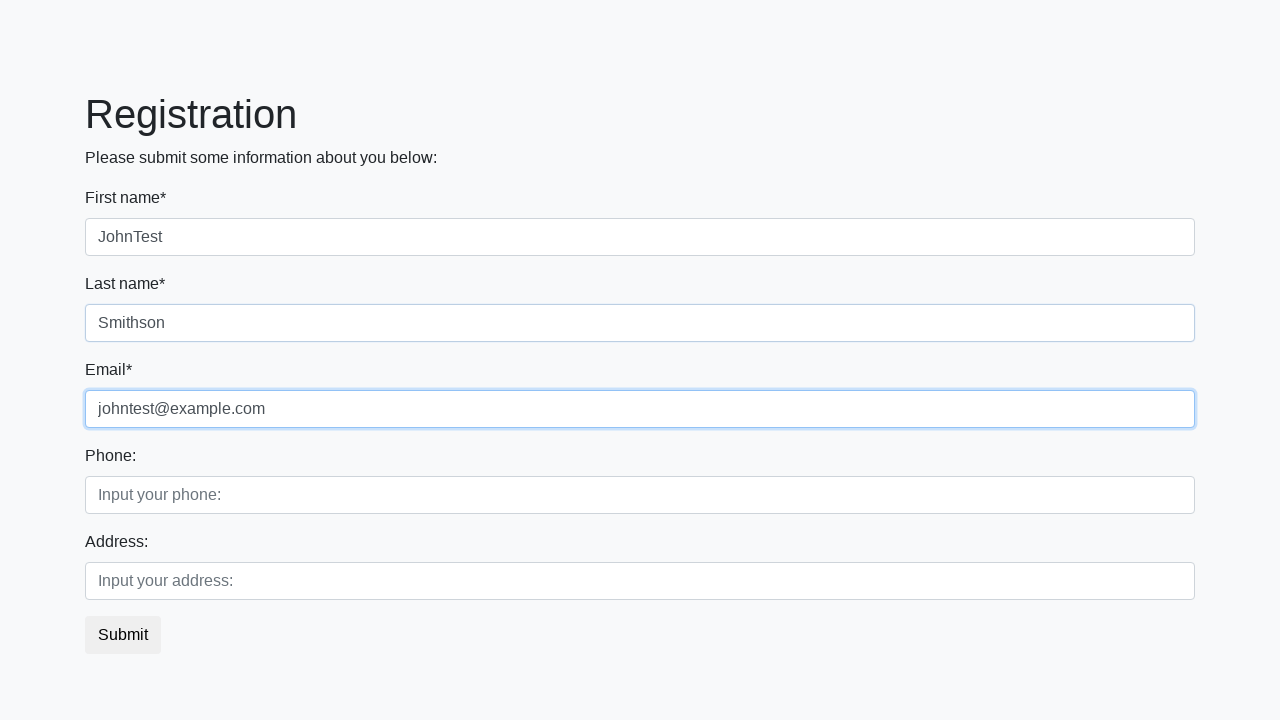

Clicked submit button to register at (123, 635) on body > div > form > button
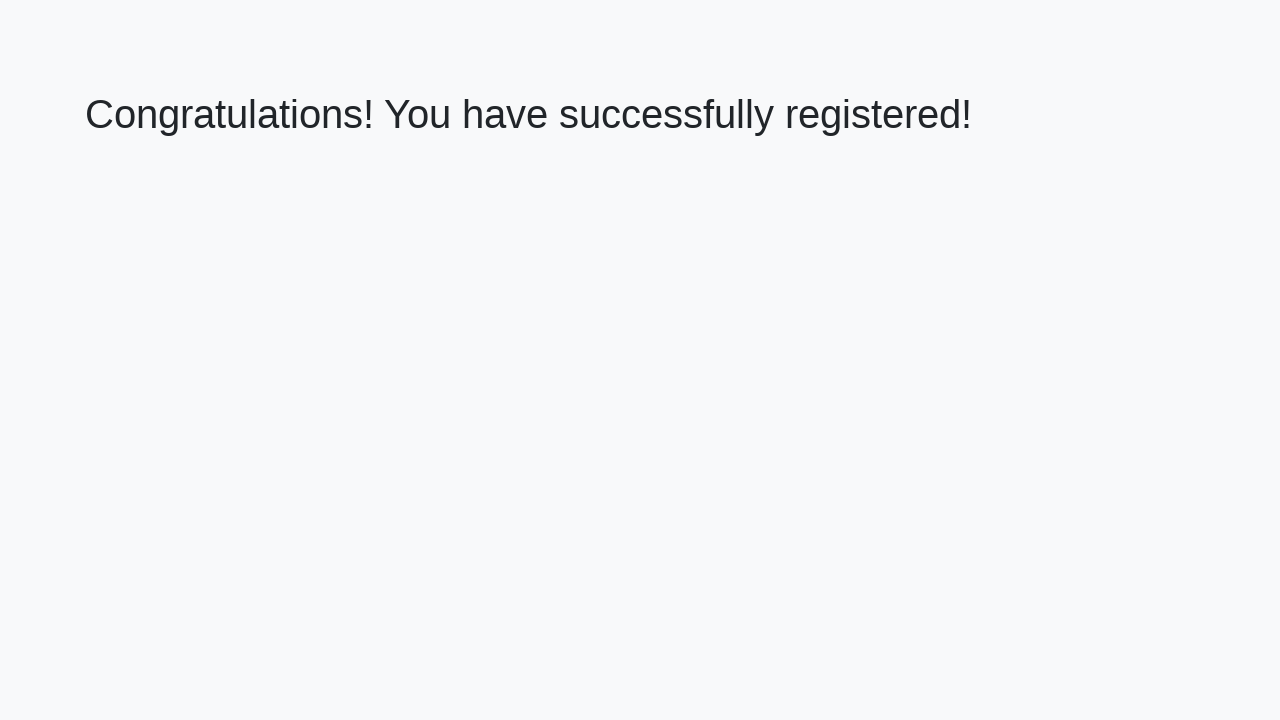

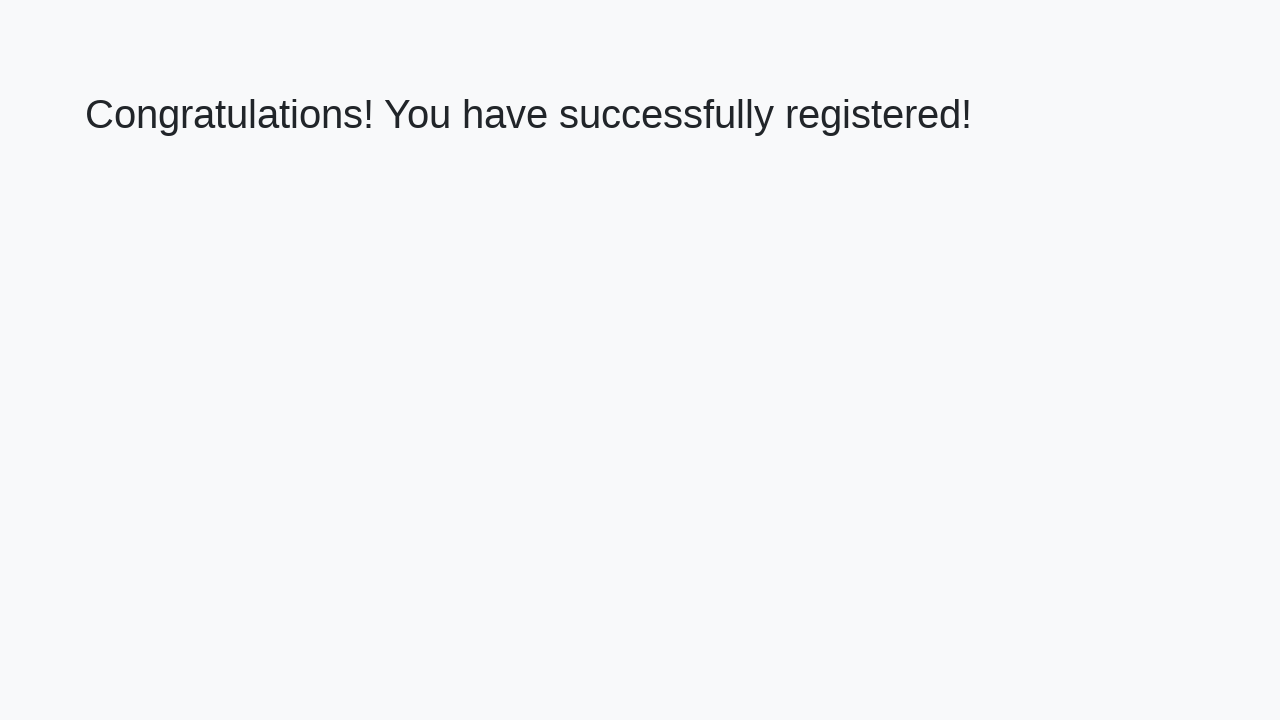